Tests navigation through a paginated book catalog by verifying product listings load and clicking through multiple pages using the "next" pagination button.

Starting URL: https://books.toscrape.com/

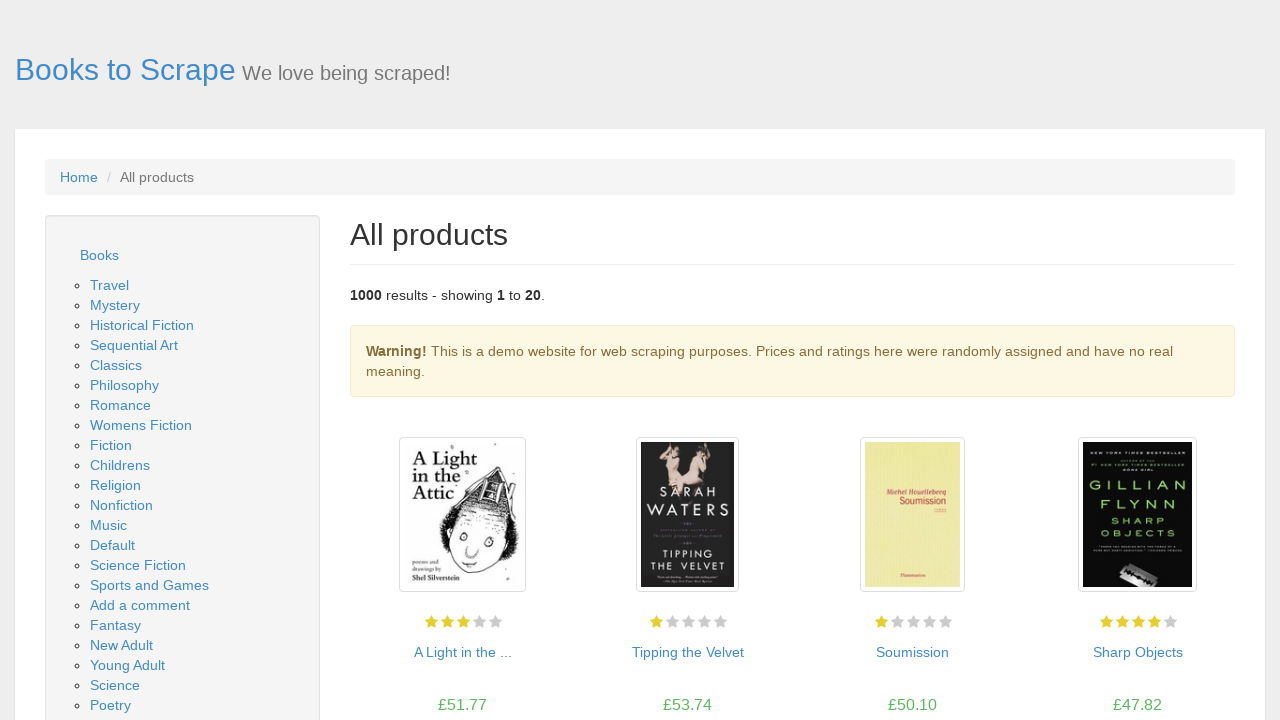

Waited for product listings to load on the first page
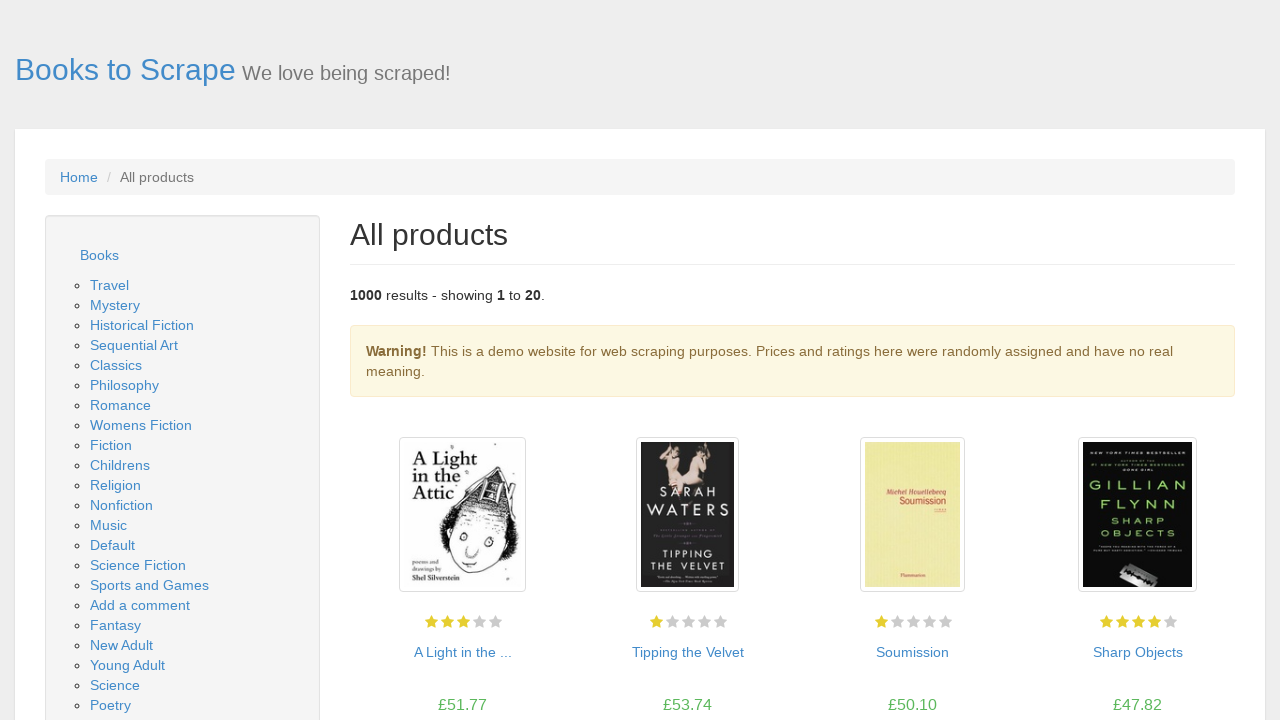

Verified book title links are present in product listings
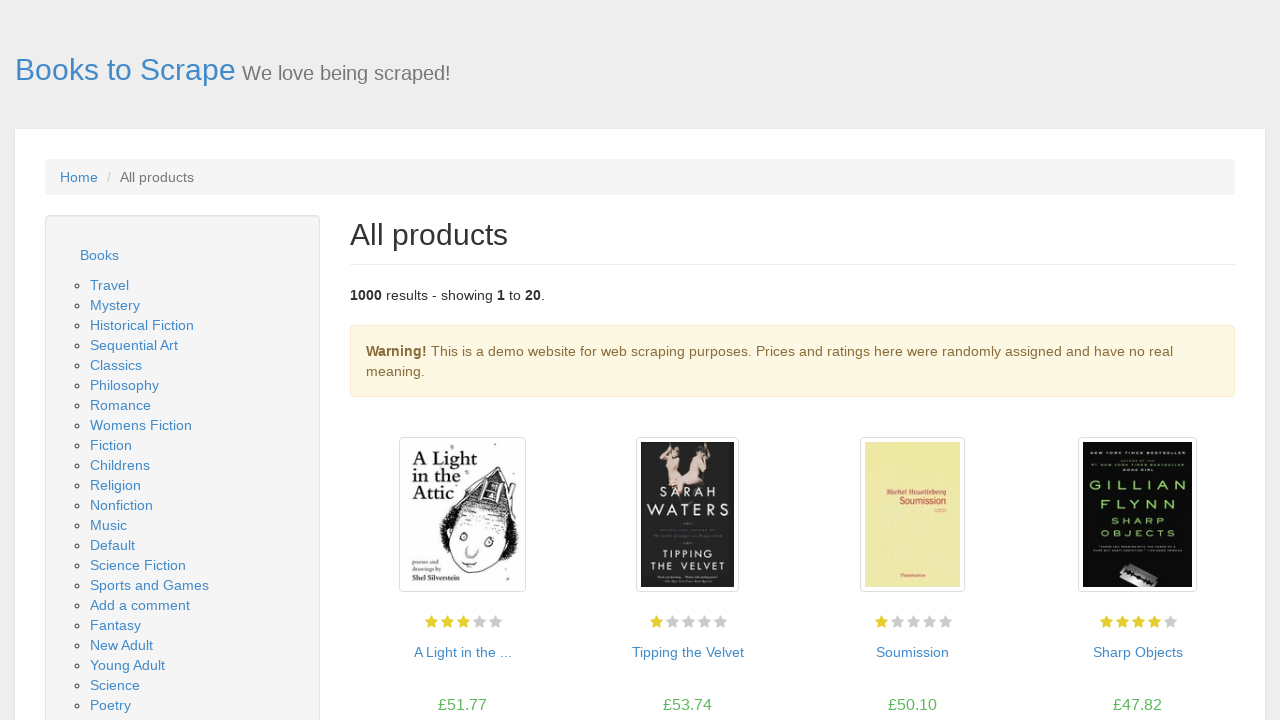

Verified book prices are present in product listings
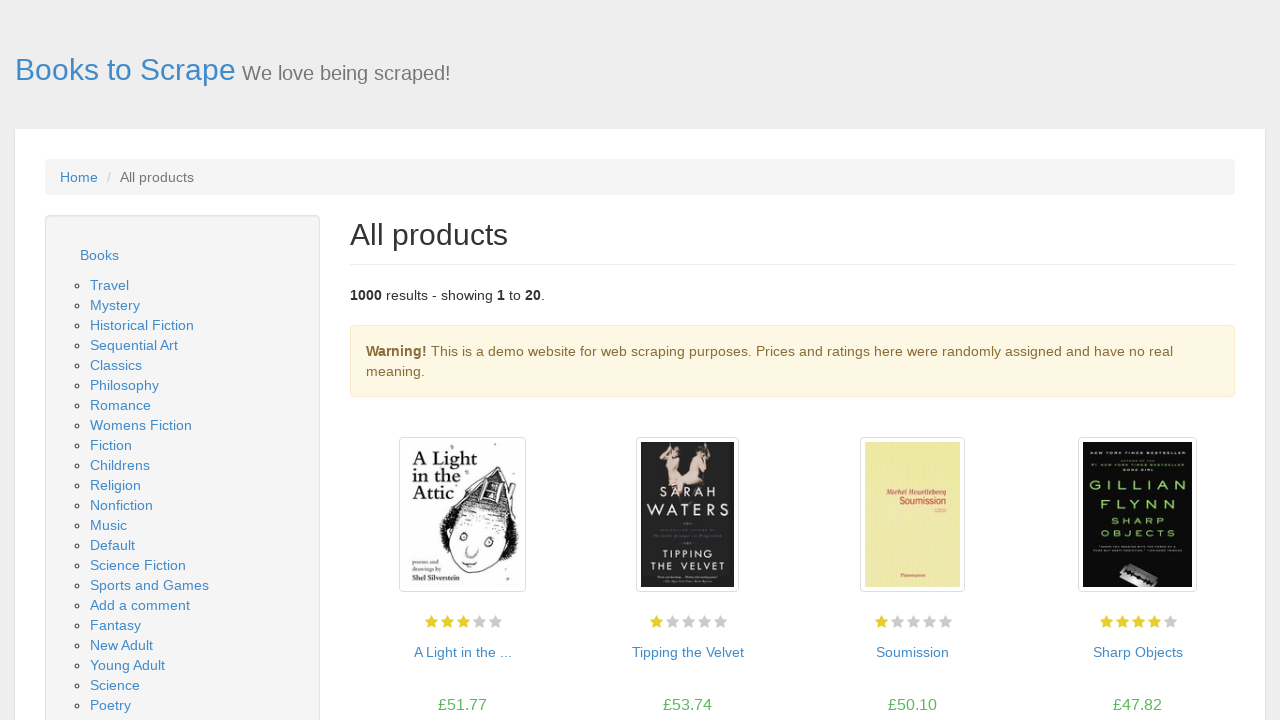

Checked for next page button
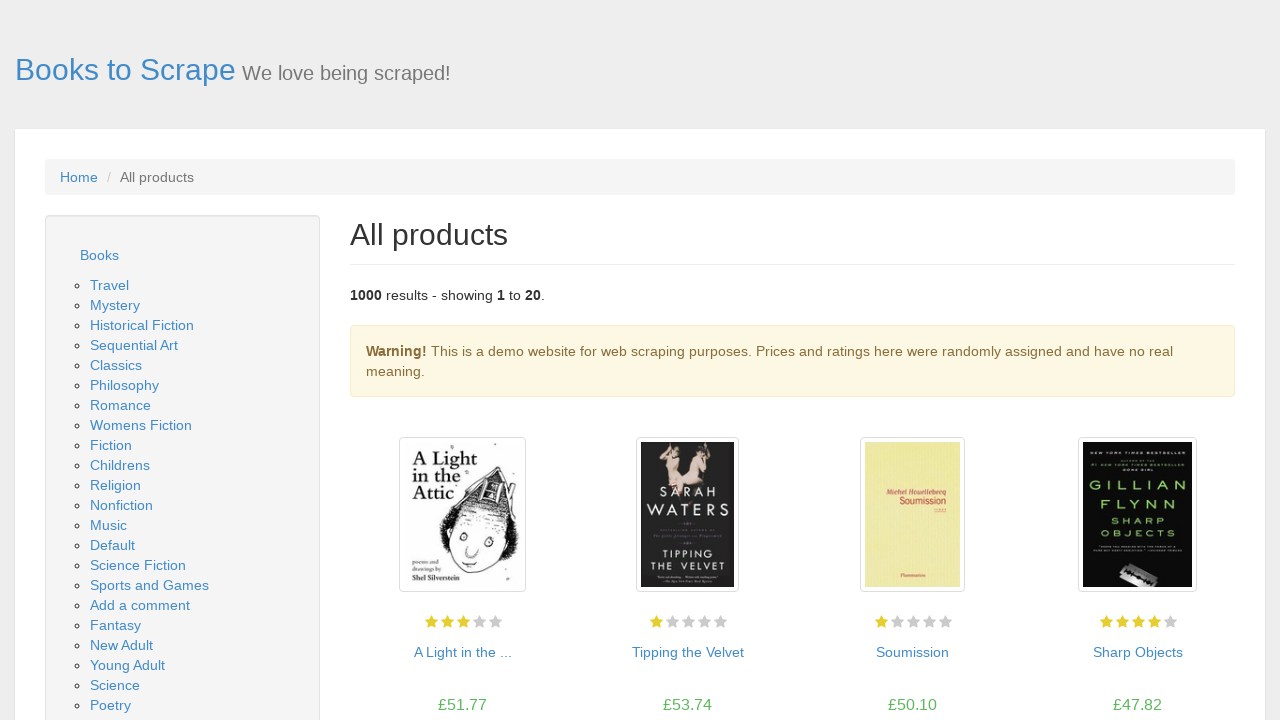

Clicked next page button to navigate to the next page at (1206, 654) on .next a
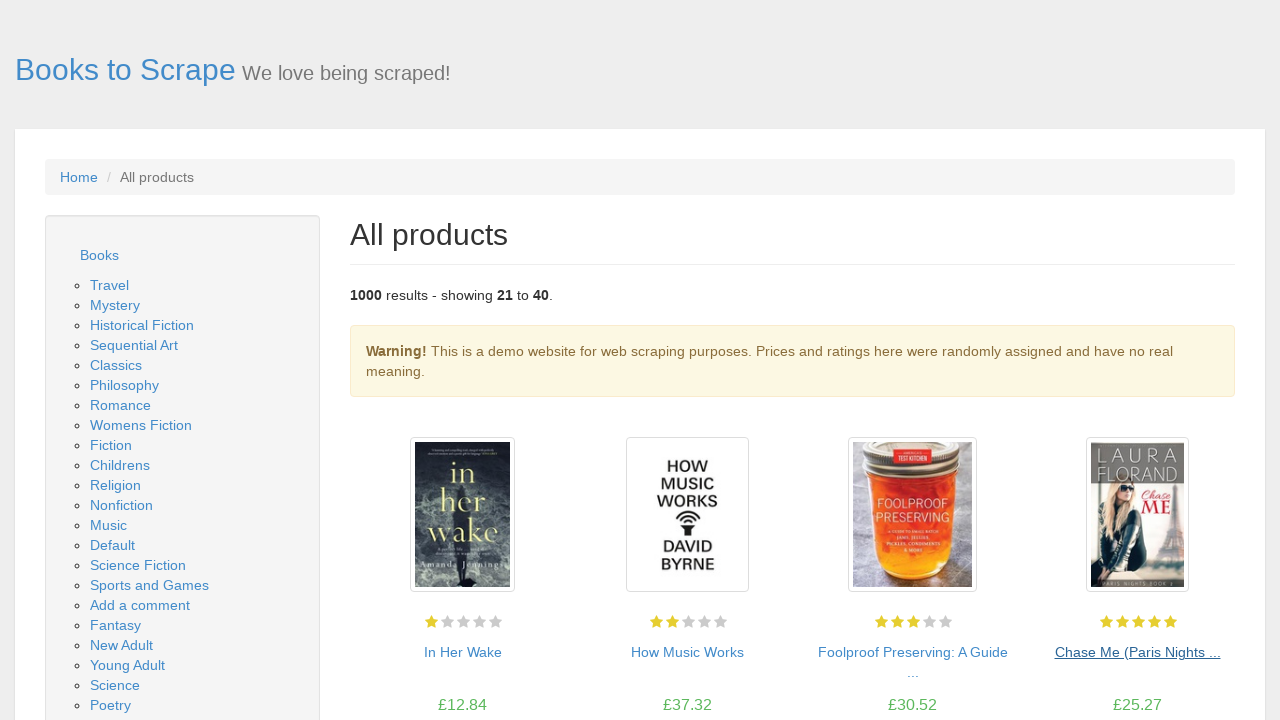

Waited for product listings to load on the new page
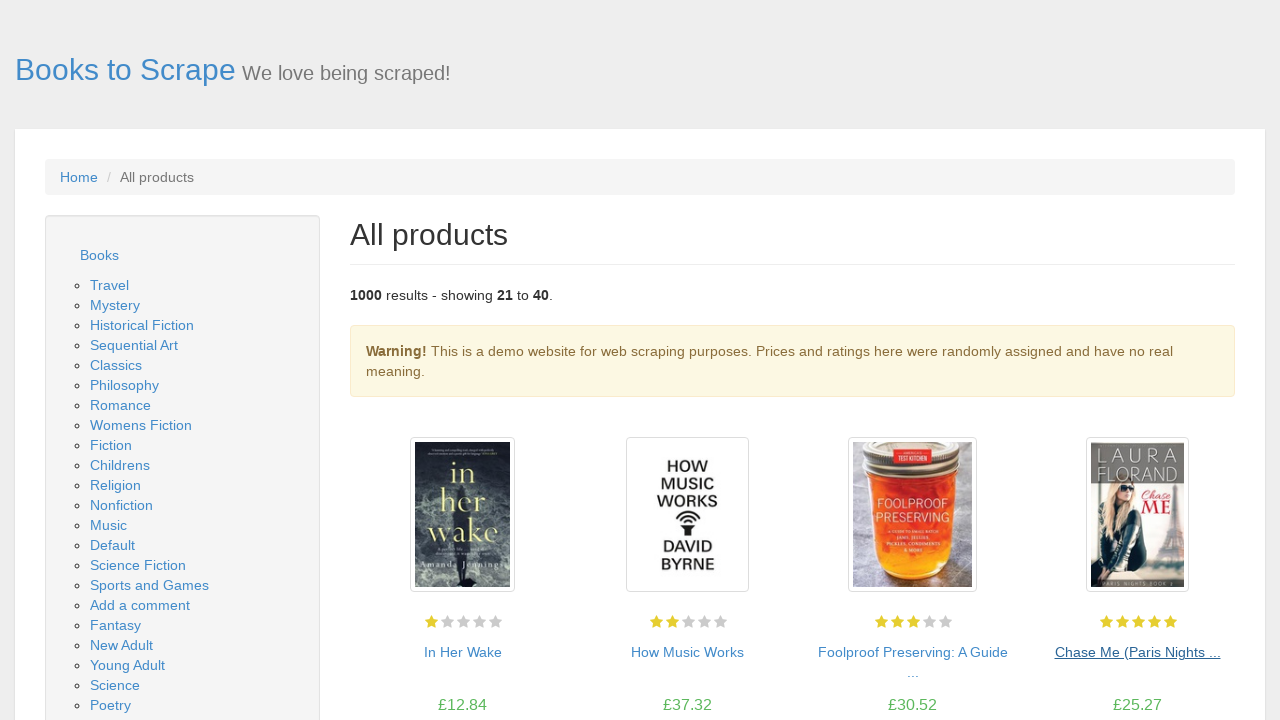

Checked for next page button
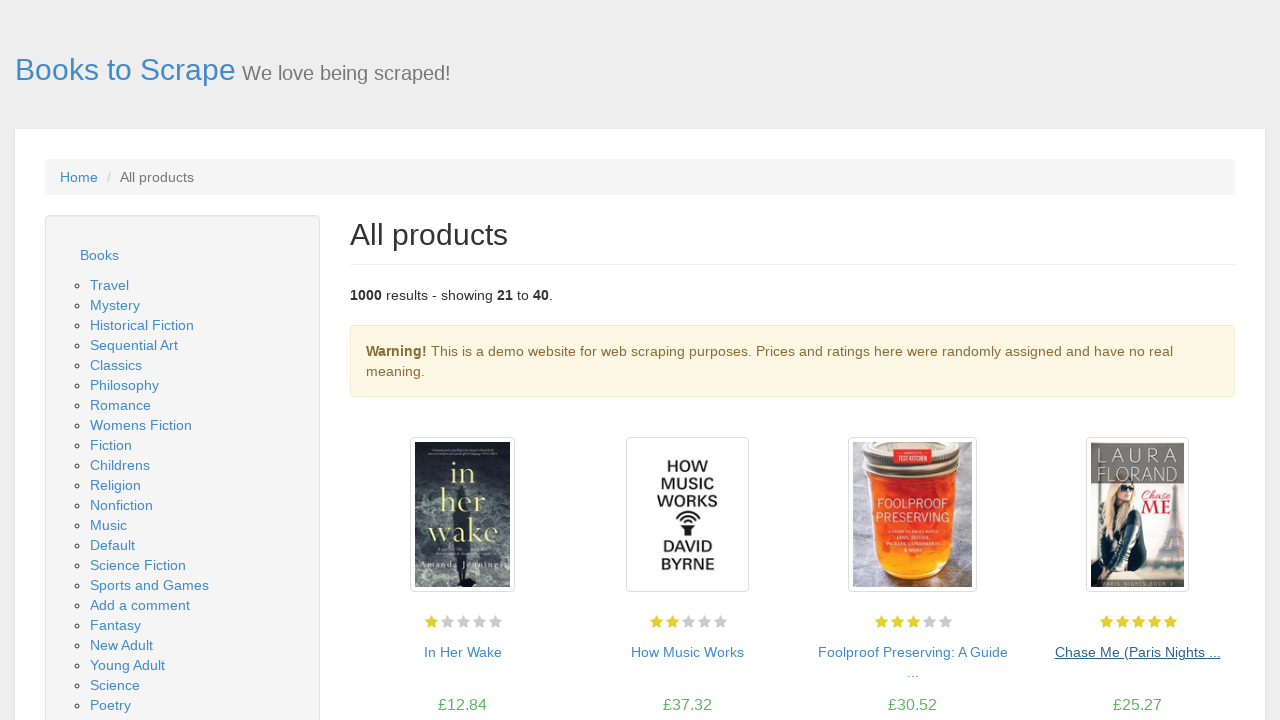

Clicked next page button to navigate to the next page at (1206, 654) on .next a
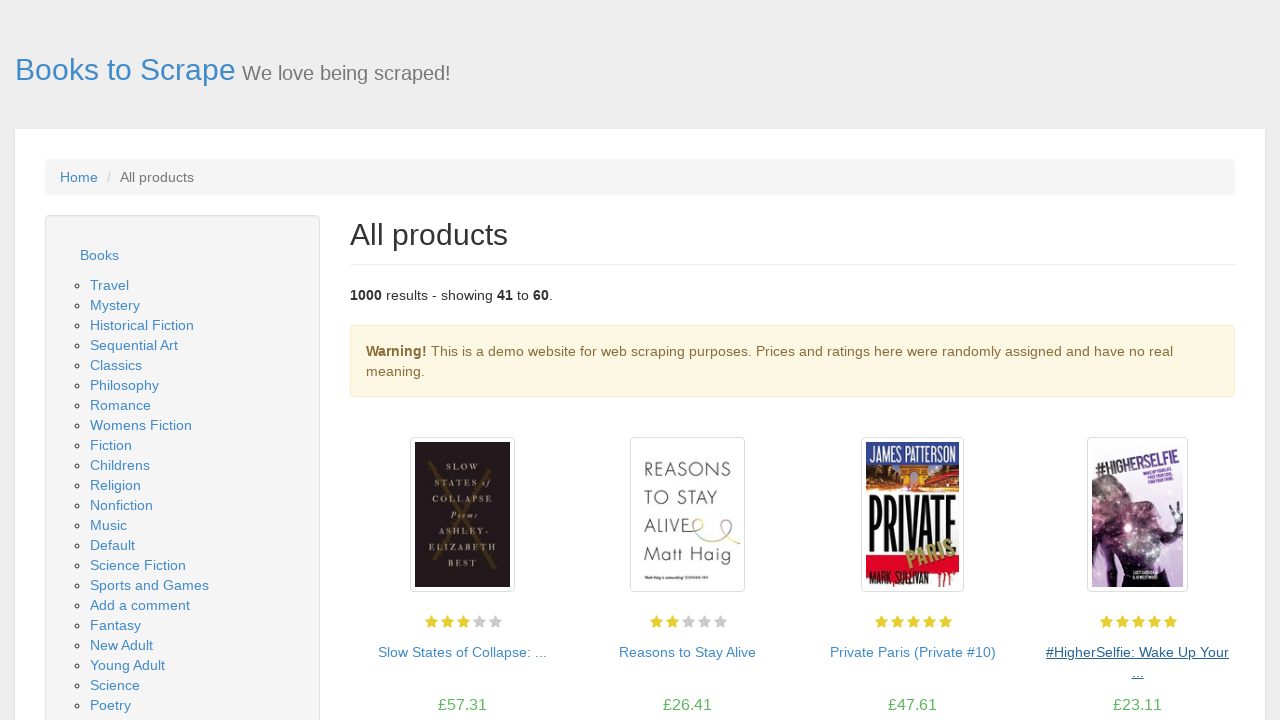

Waited for product listings to load on the new page
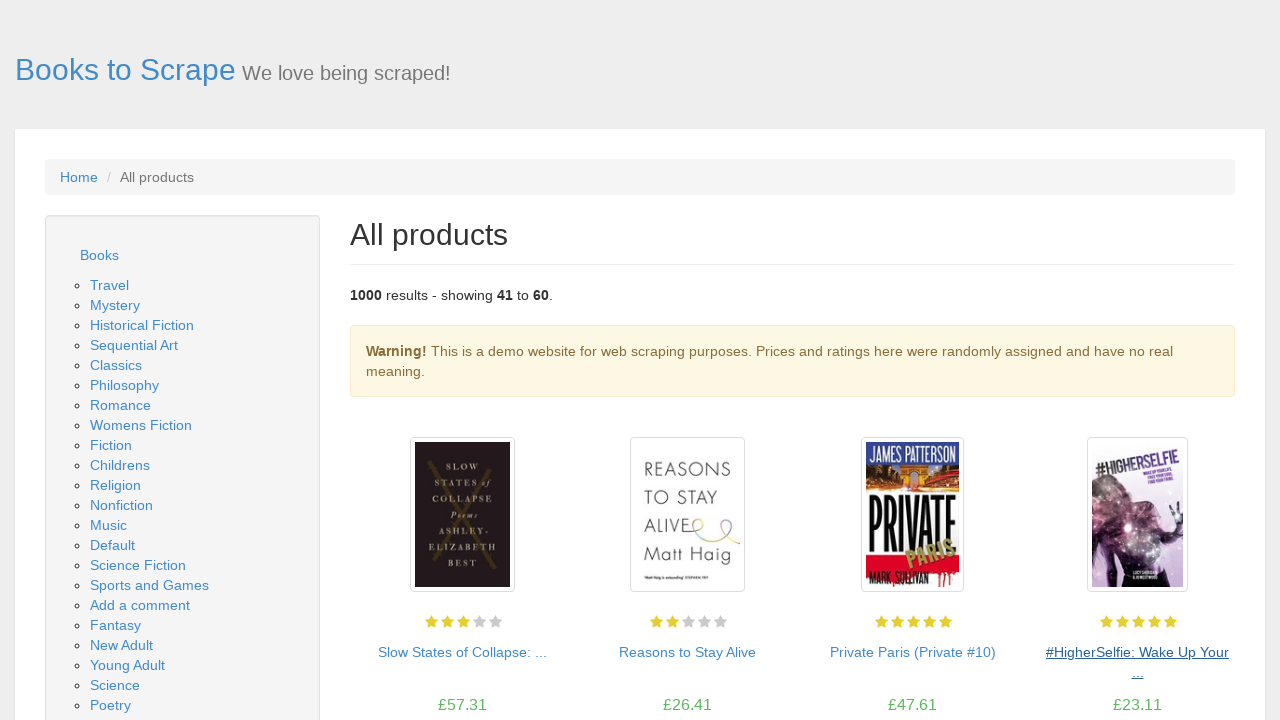

Checked for next page button
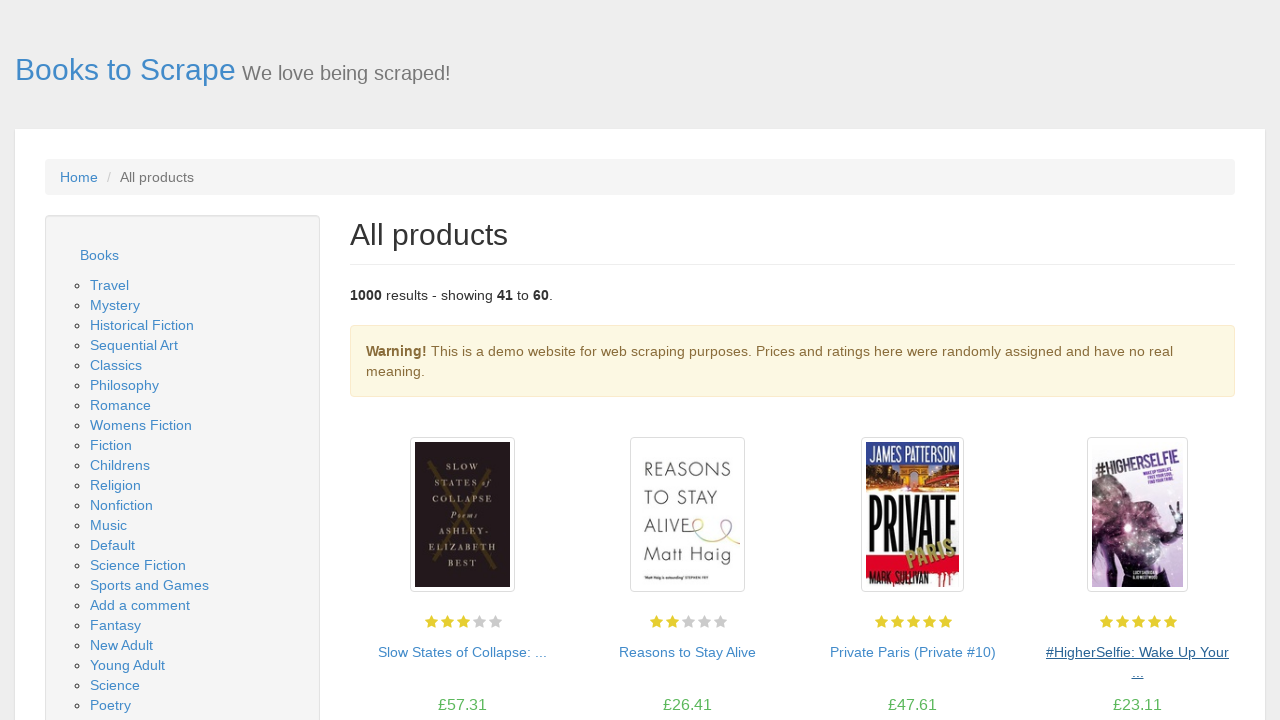

Clicked next page button to navigate to the next page at (1206, 654) on .next a
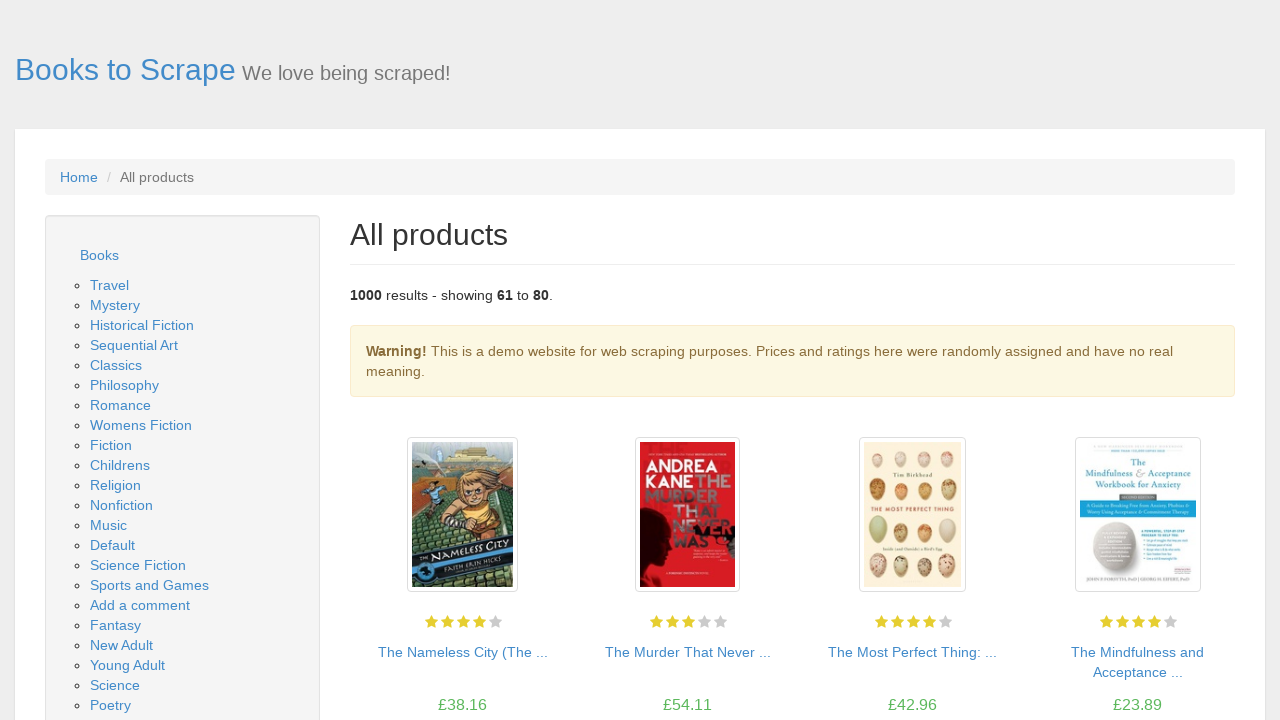

Waited for product listings to load on the new page
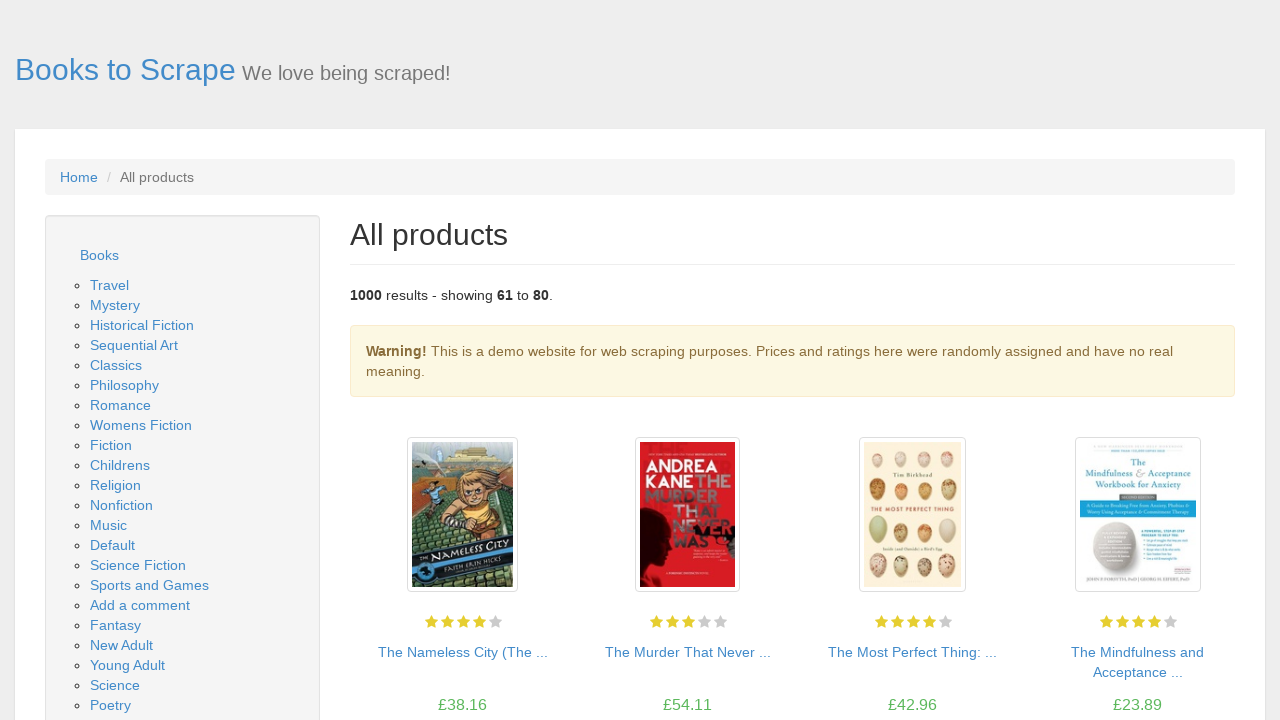

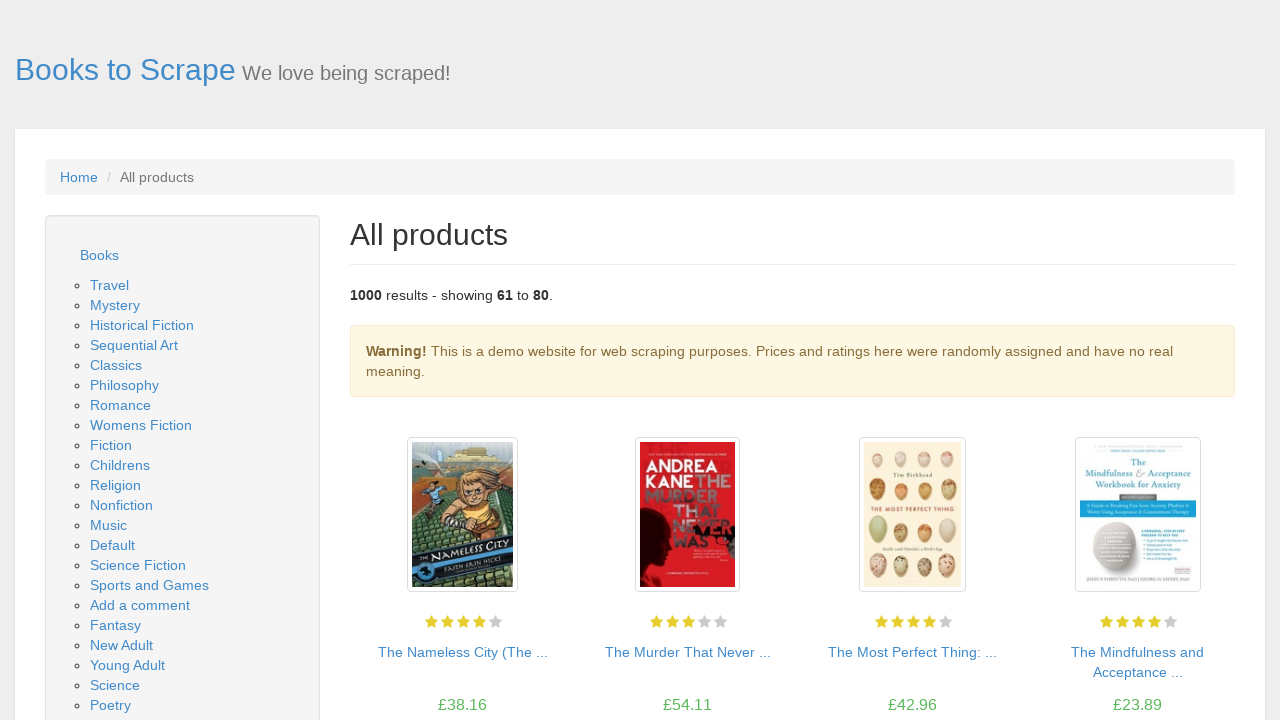